Navigates to Student page, resizes window, and scrolls vertically

Starting URL: https://gravitymvctestapplication.azurewebsites.net/Student

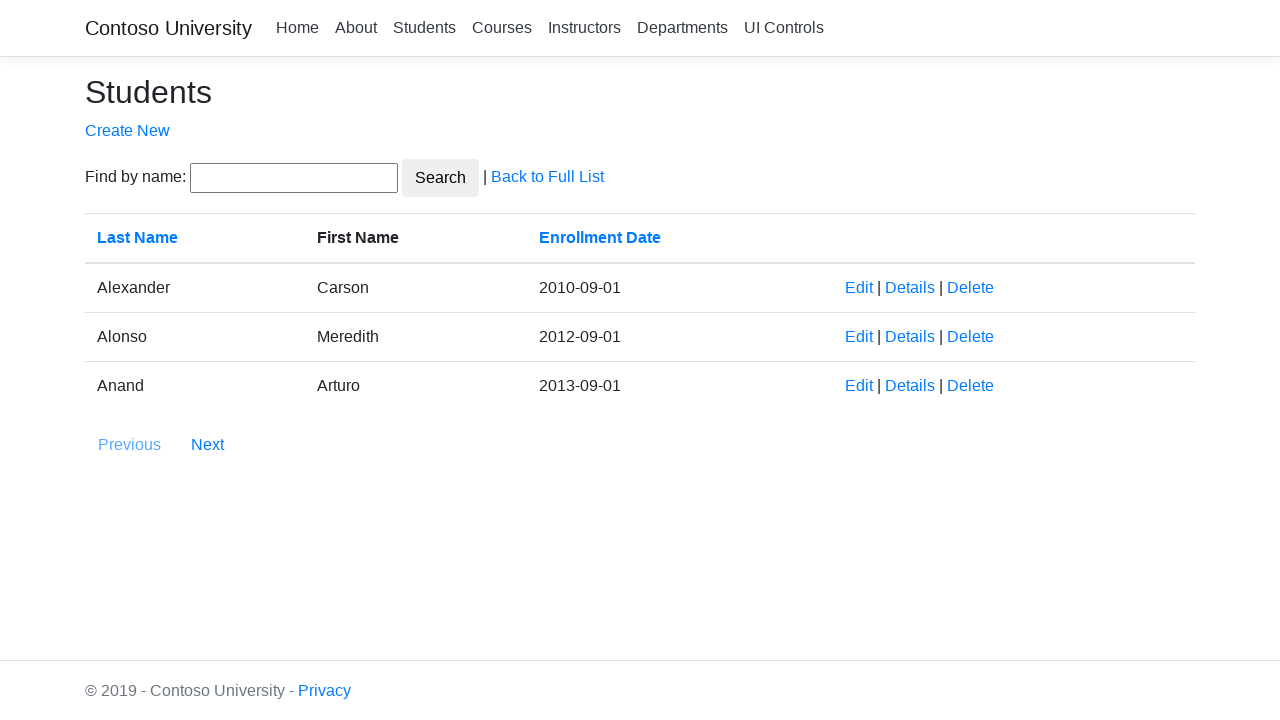

Set viewport size to 100x350 pixels
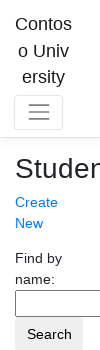

Scrolled window vertically by 1000 pixels
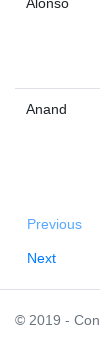

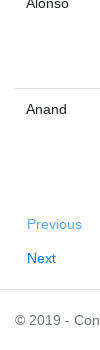